Tests dropdown selection functionality by clicking a checkbox and selecting different options from a continent dropdown using various selection methods (visible text, index, and value)

Starting URL: https://seleniumautomationpractice.blogspot.com/2017/10/functionisogramigoogleanalyticsobjectri.html

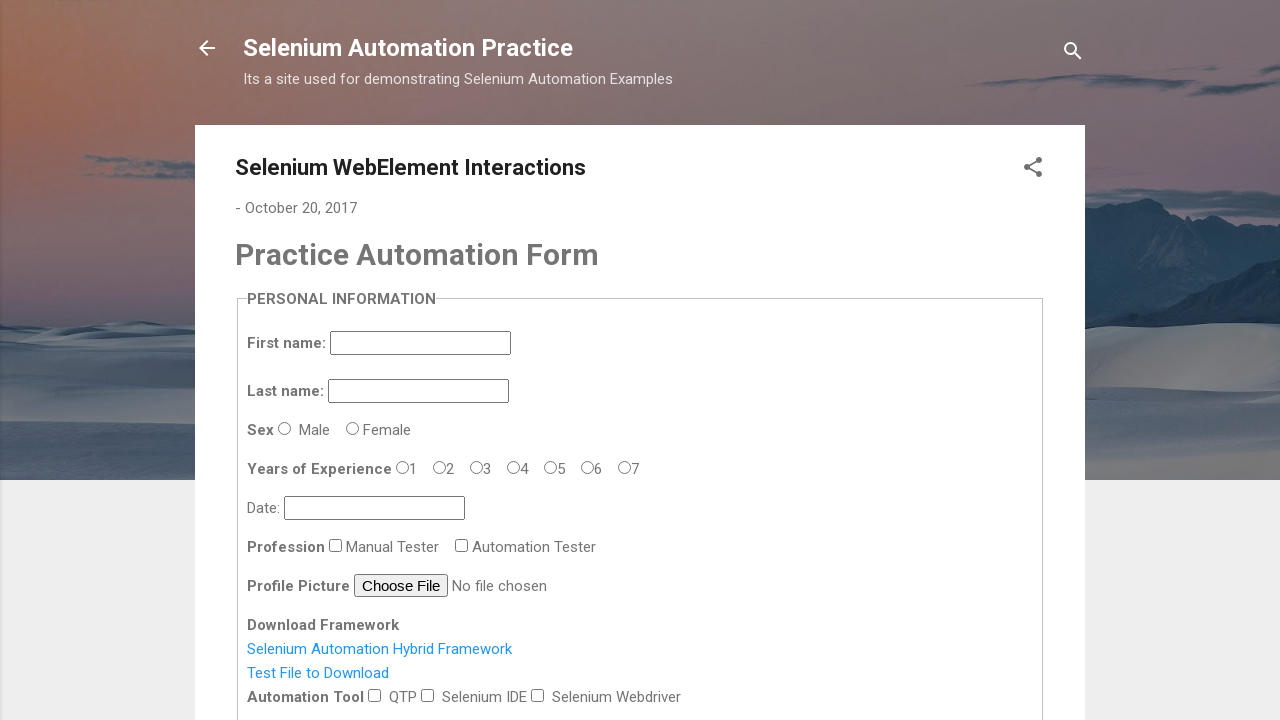

Clicked checkbox with id 'tool-2' at (538, 695) on #tool-2
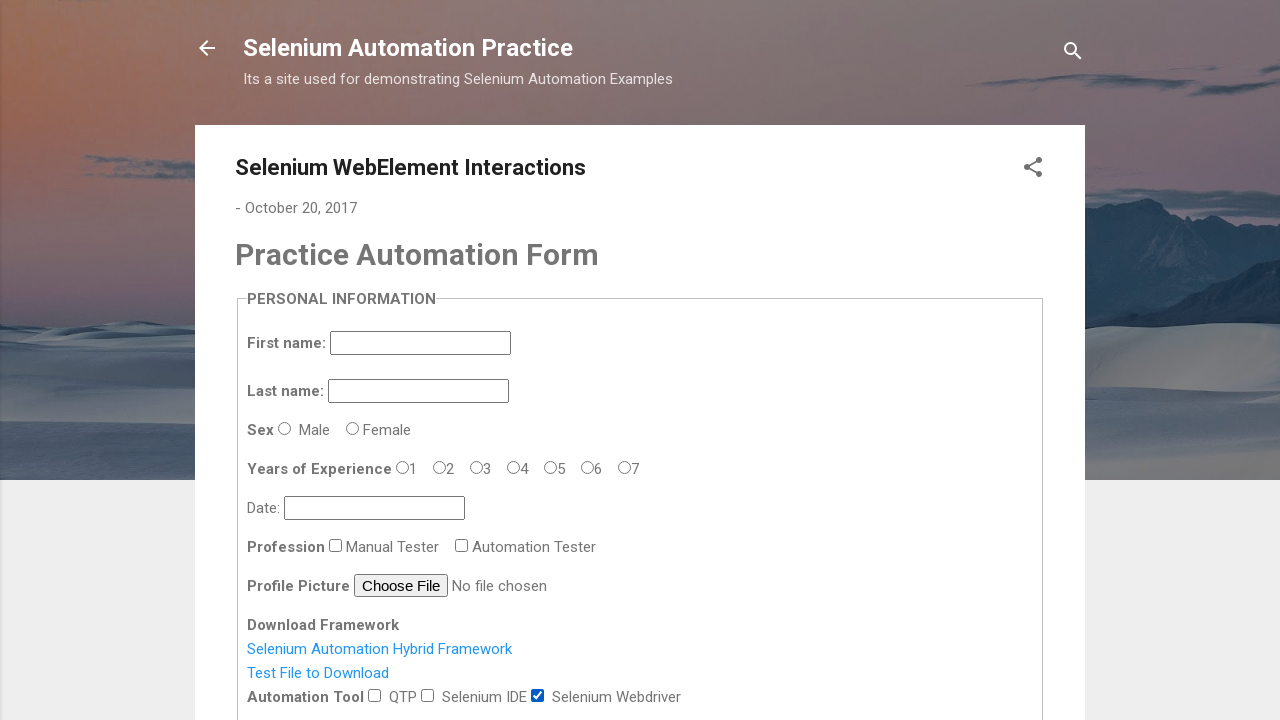

Selected 'Africa' from continents dropdown by visible text on select[name='continents']
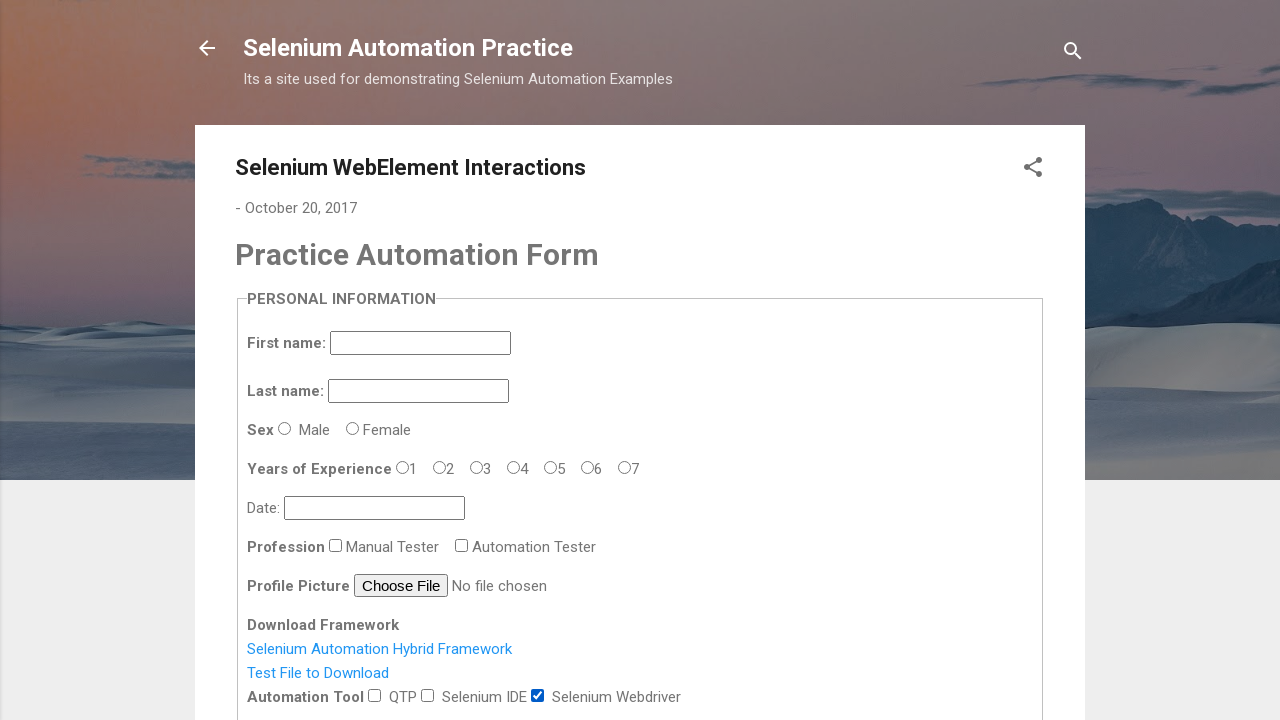

Waited 5 seconds
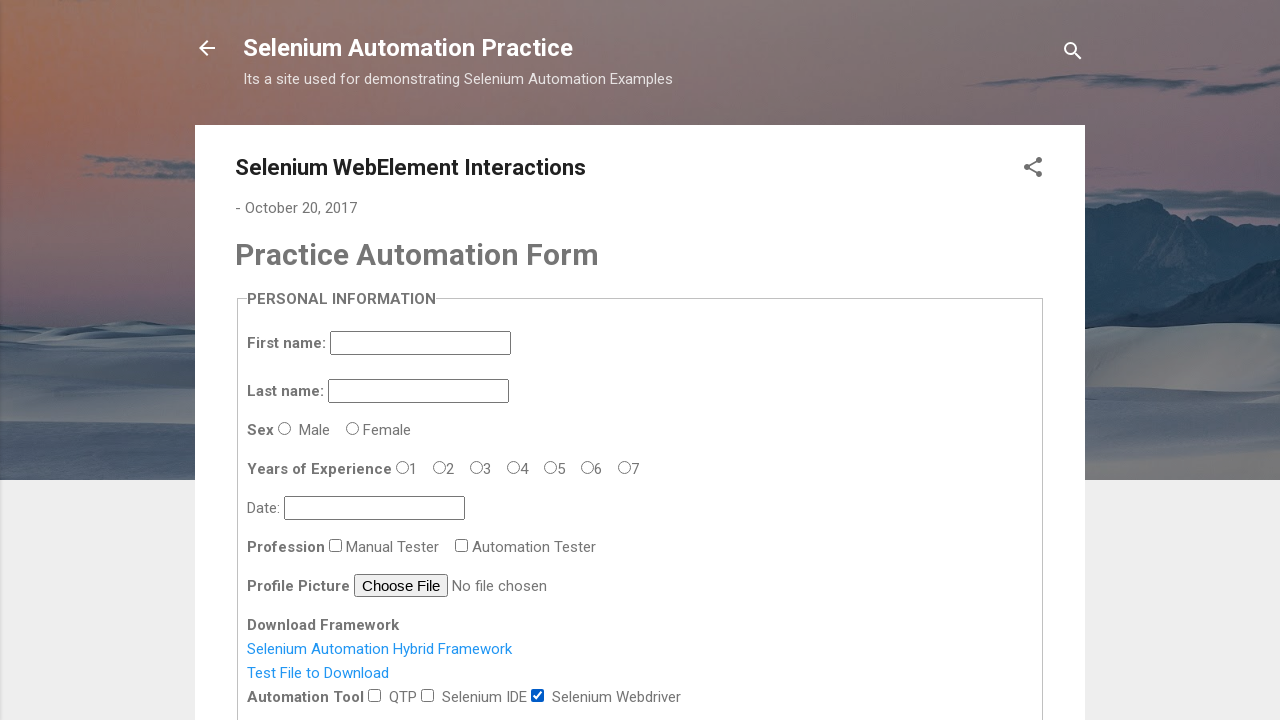

Selected Australia from continents dropdown by index 3 on select[name='continents']
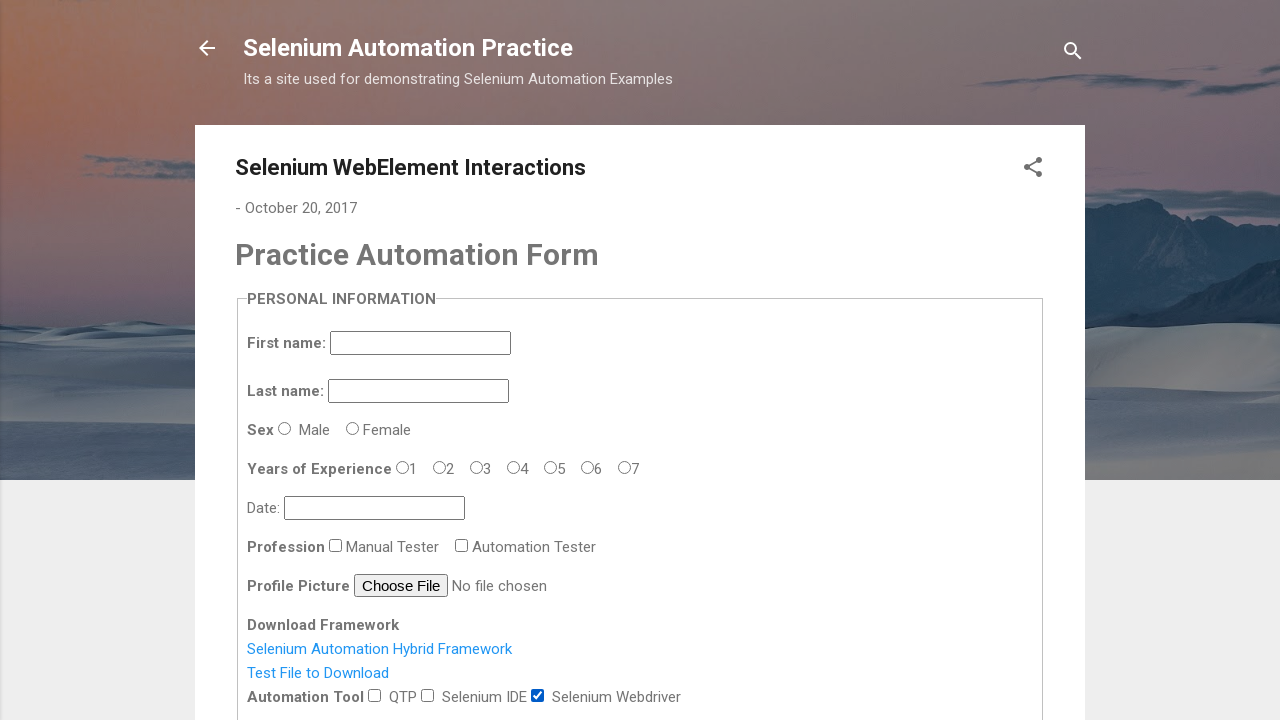

Waited 5 seconds
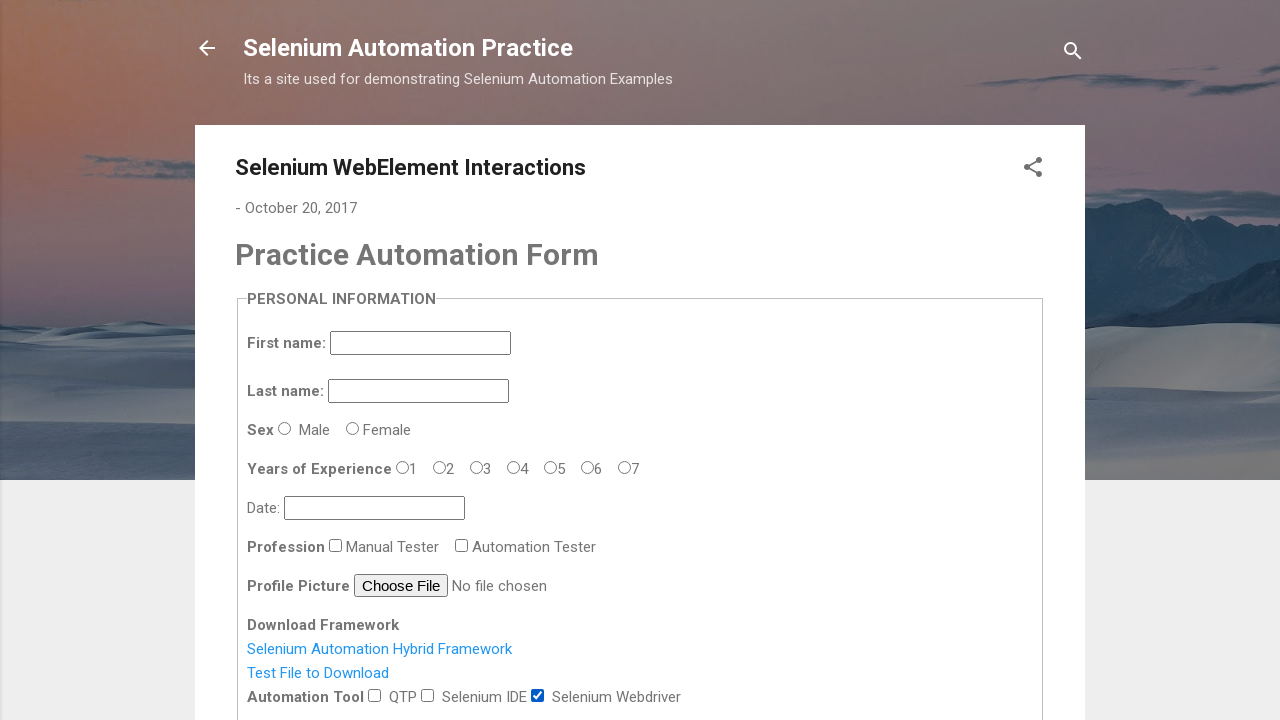

Selected South America from continents dropdown by value 'g' on select[name='continents']
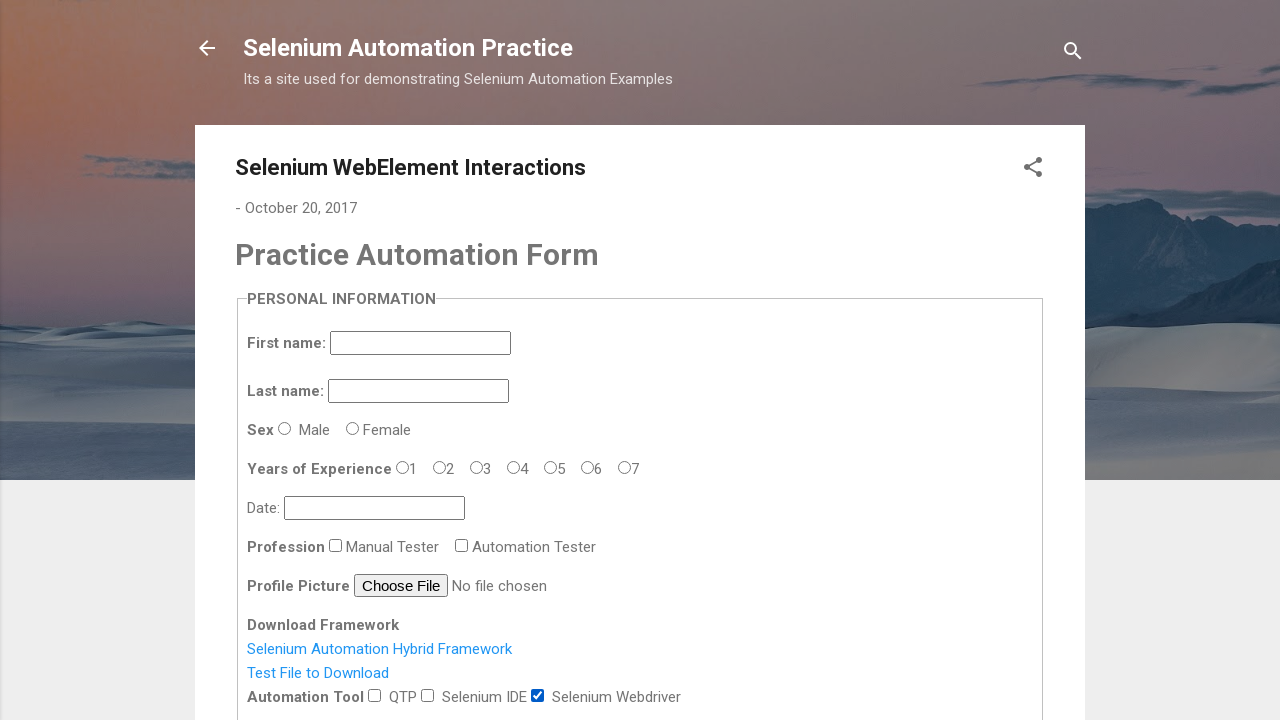

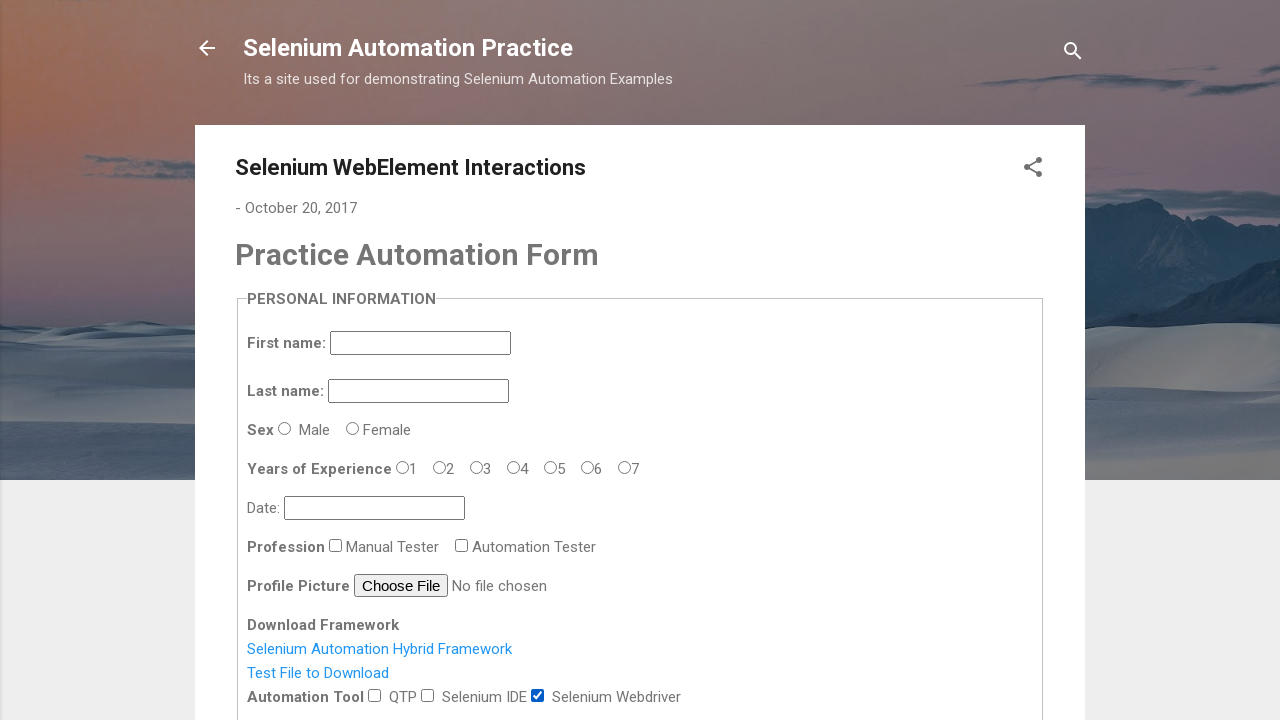